Tests double-clicking on the logo element

Starting URL: https://duckduckgo.com/

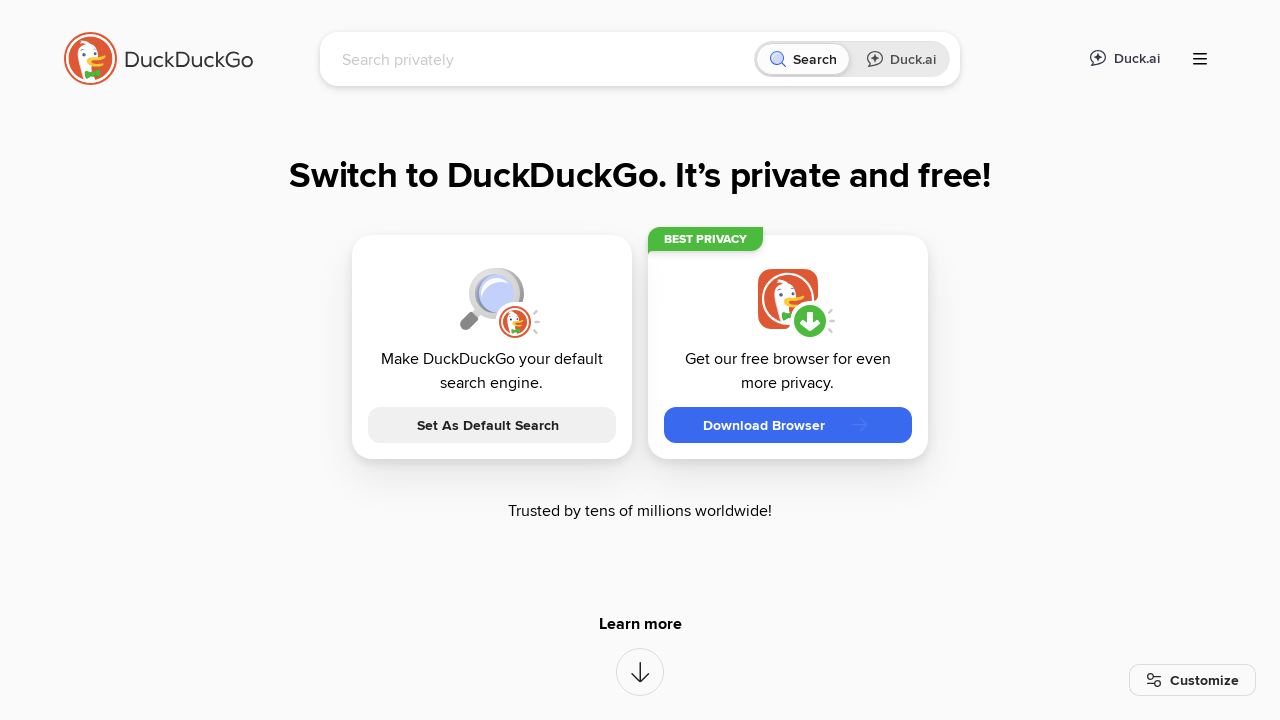

Located logo element using XPath selector
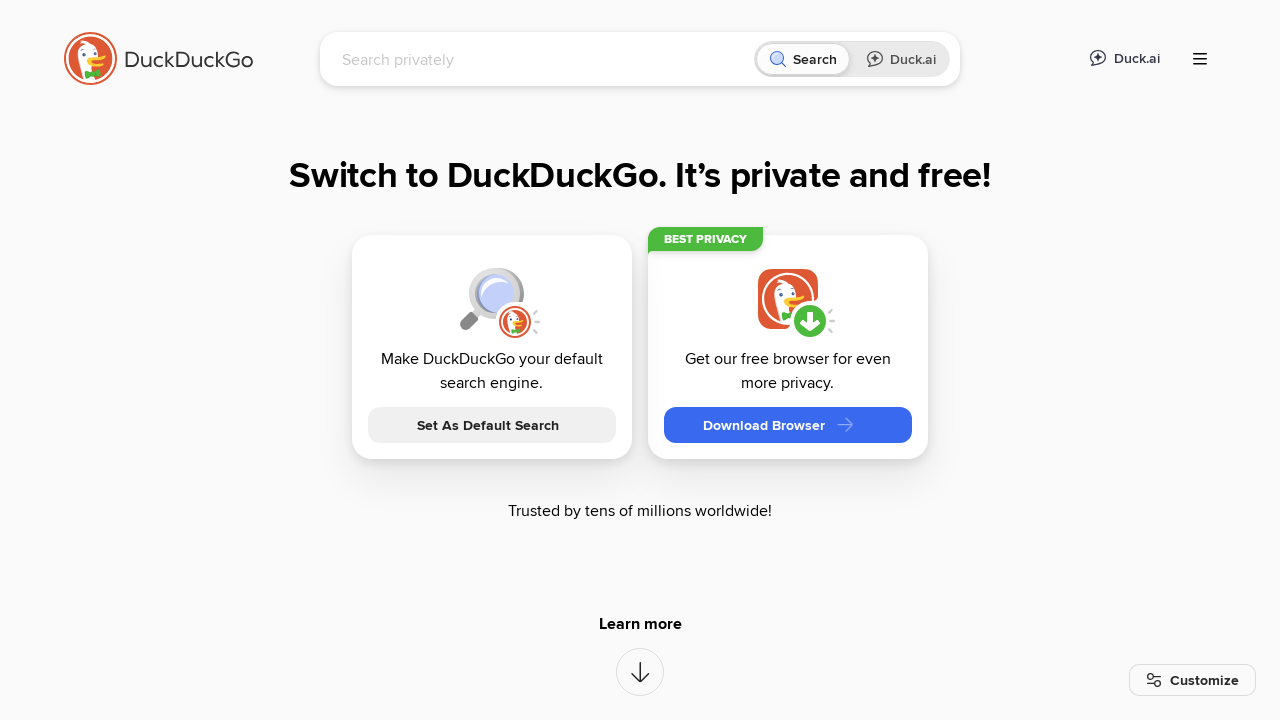

Double-clicked on the logo element at (158, 58) on xpath=//div[contains(@class,'container_fullWidth')]//img >> nth=0
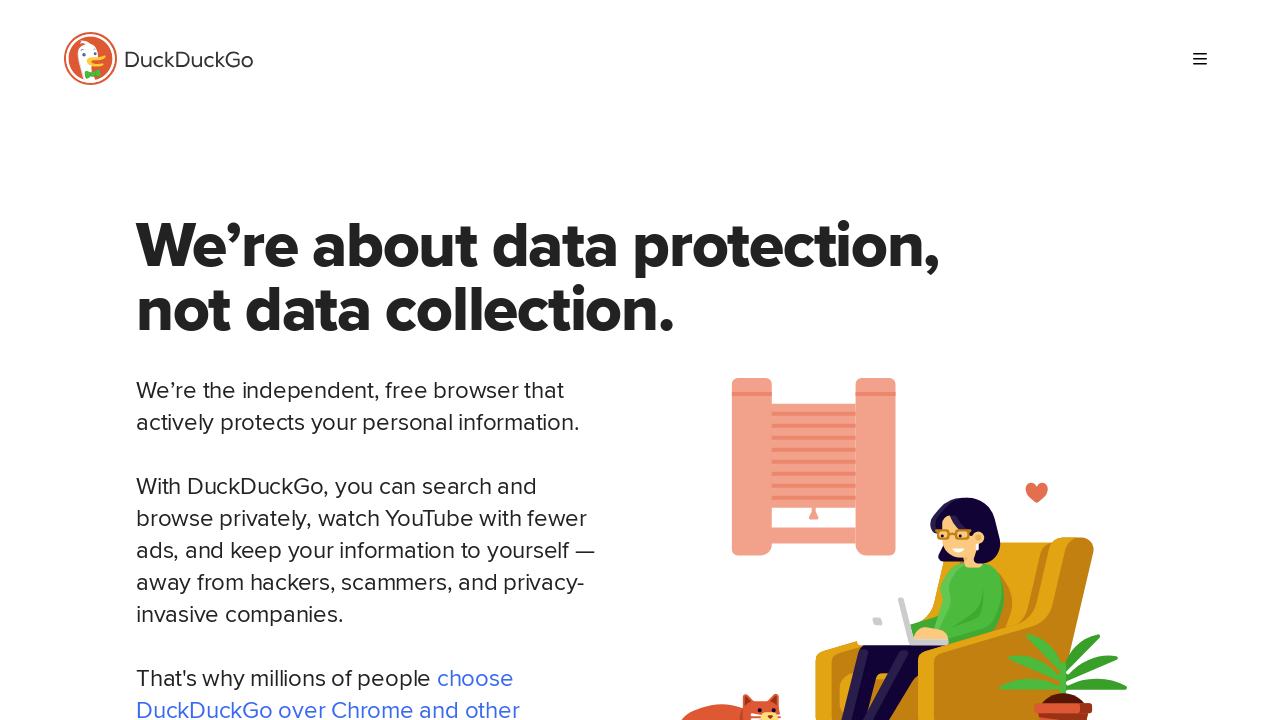

Verified logo is still visible after double-click
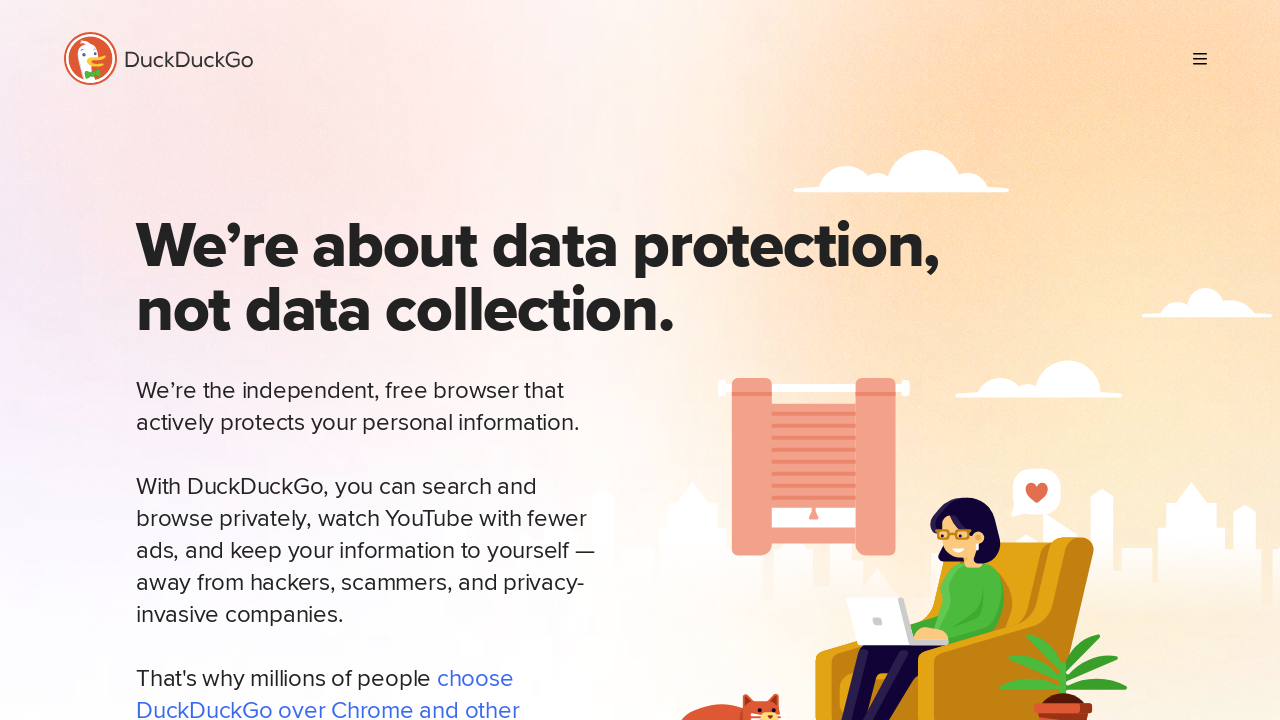

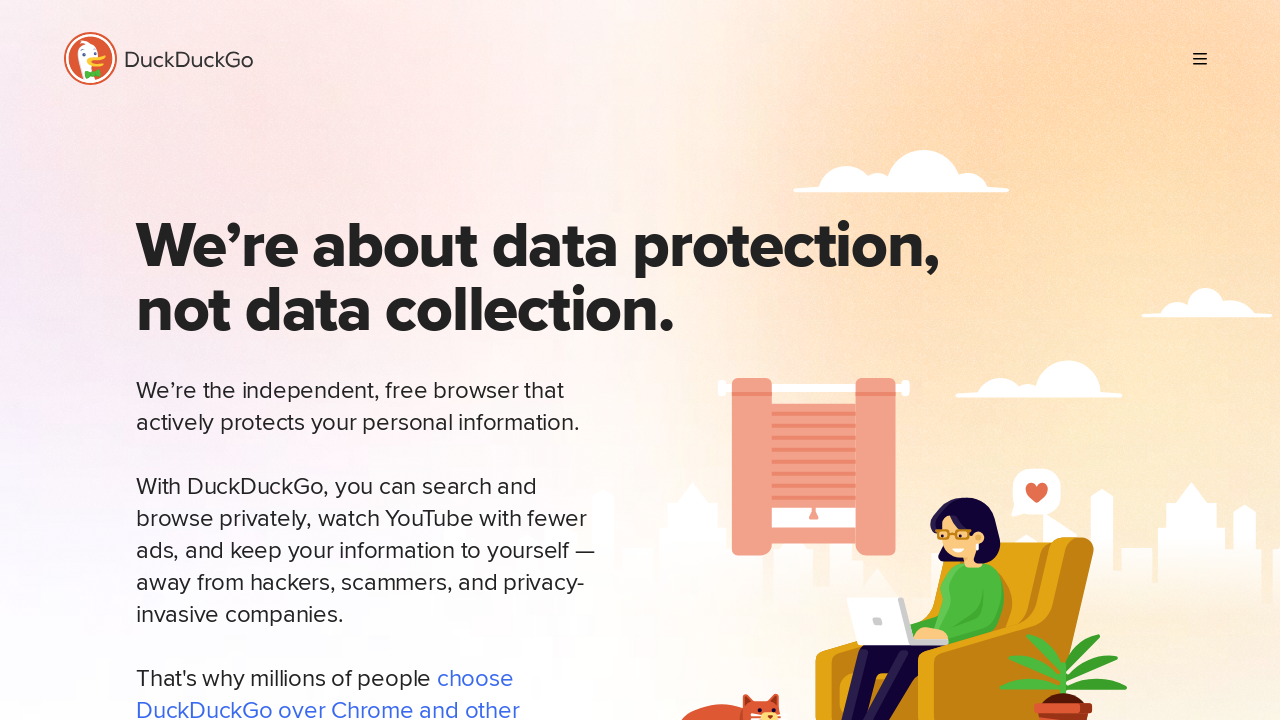